Navigates to the-internet.herokuapp.com and clicks on the Form Authentication link to navigate to that section

Starting URL: http://the-internet.herokuapp.com/

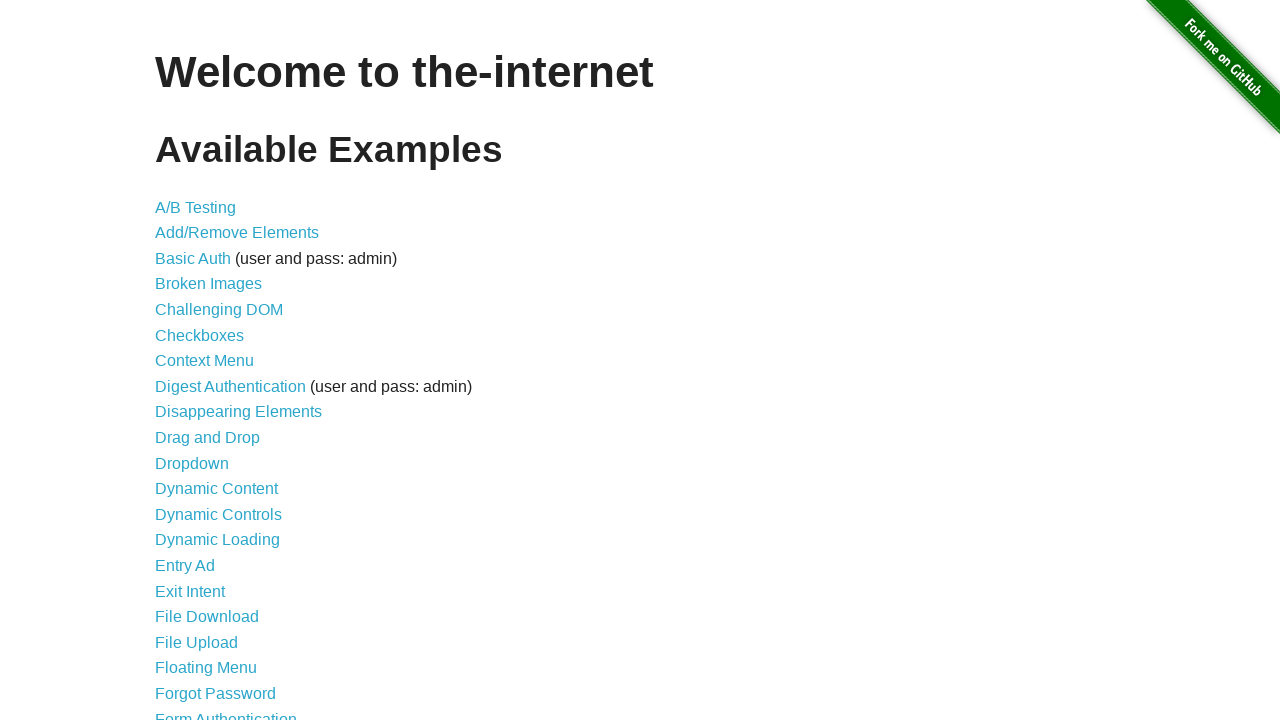

Navigated to the-internet.herokuapp.com homepage
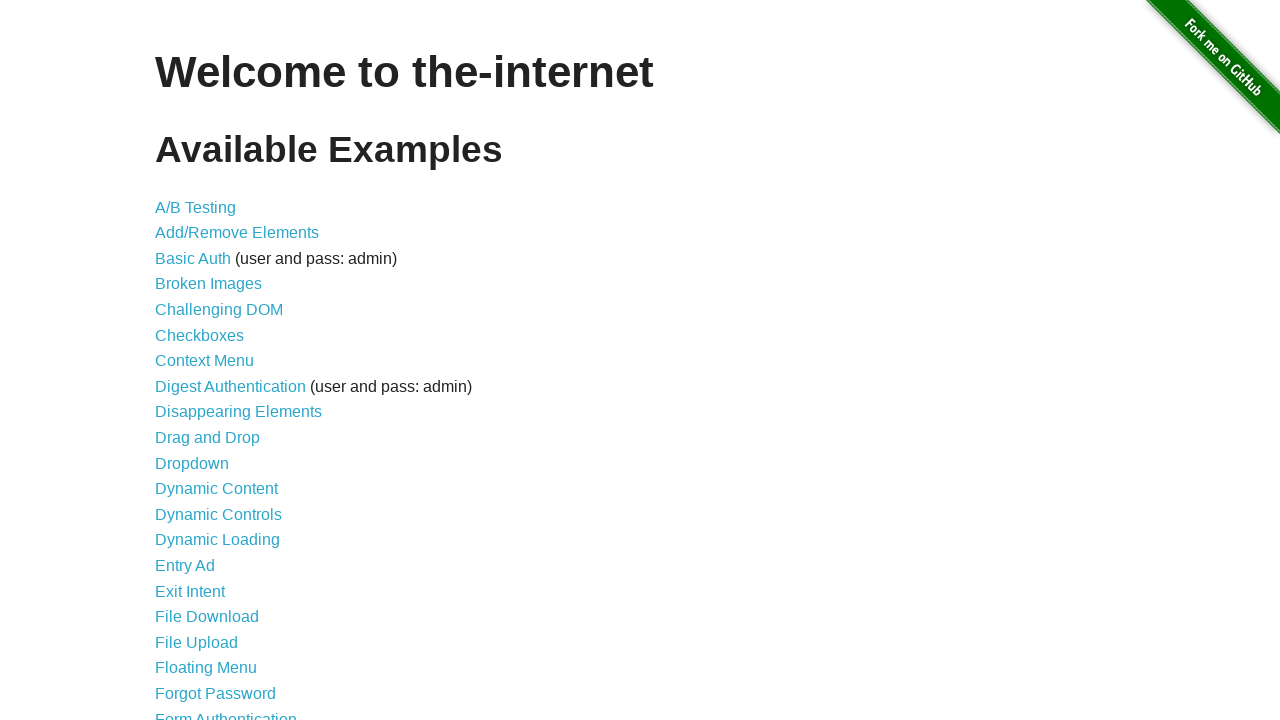

Clicked on Form Authentication link at (196, 642) on xpath=//*[@id='content']/ul/li[18]/a
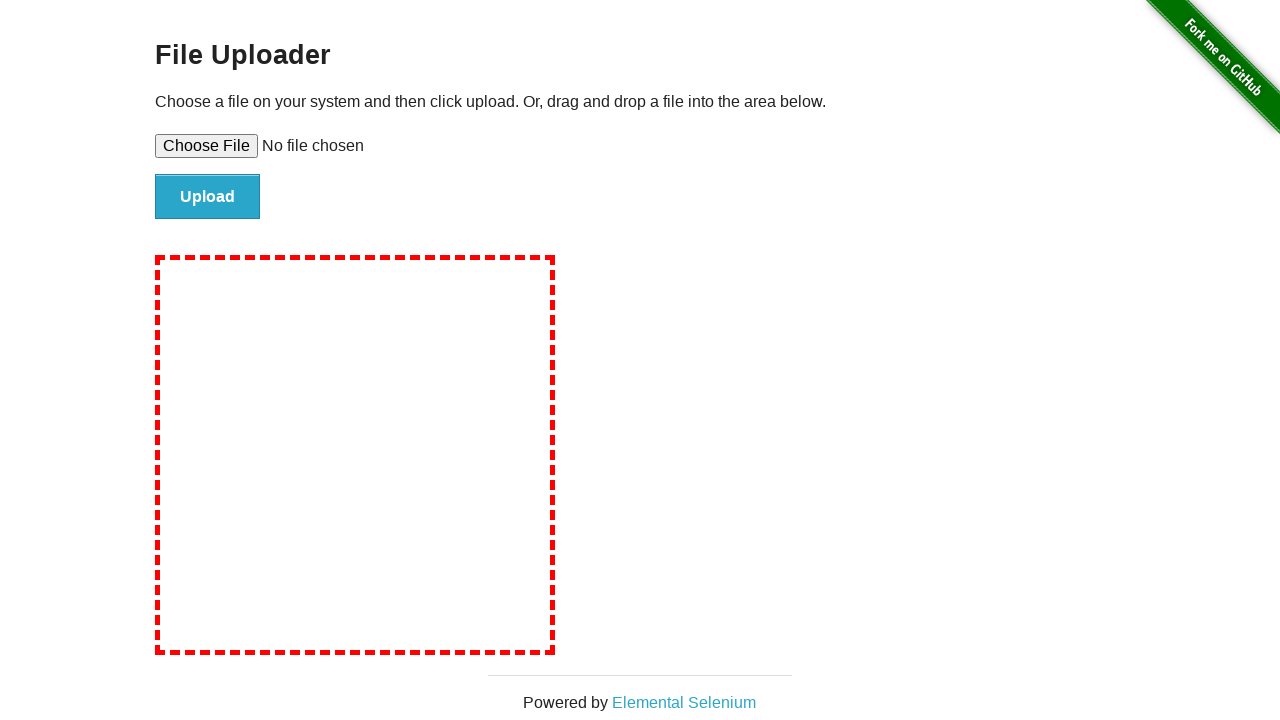

Form authentication page loaded successfully
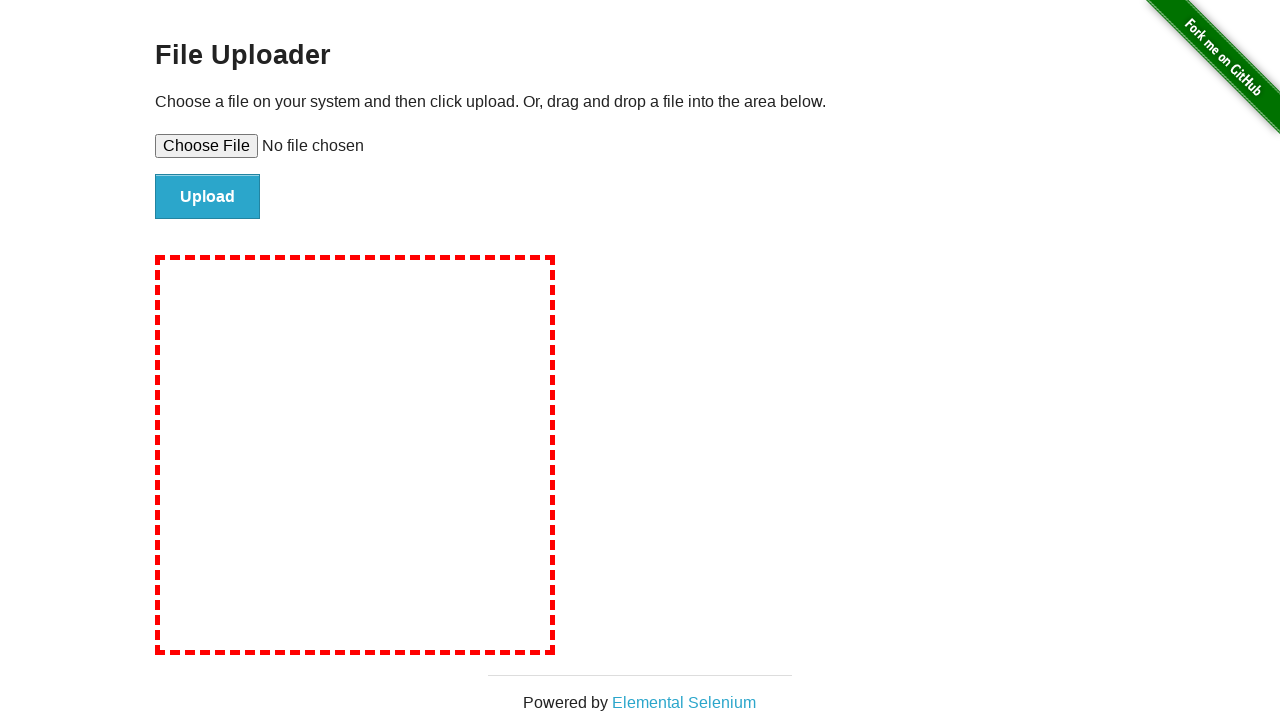

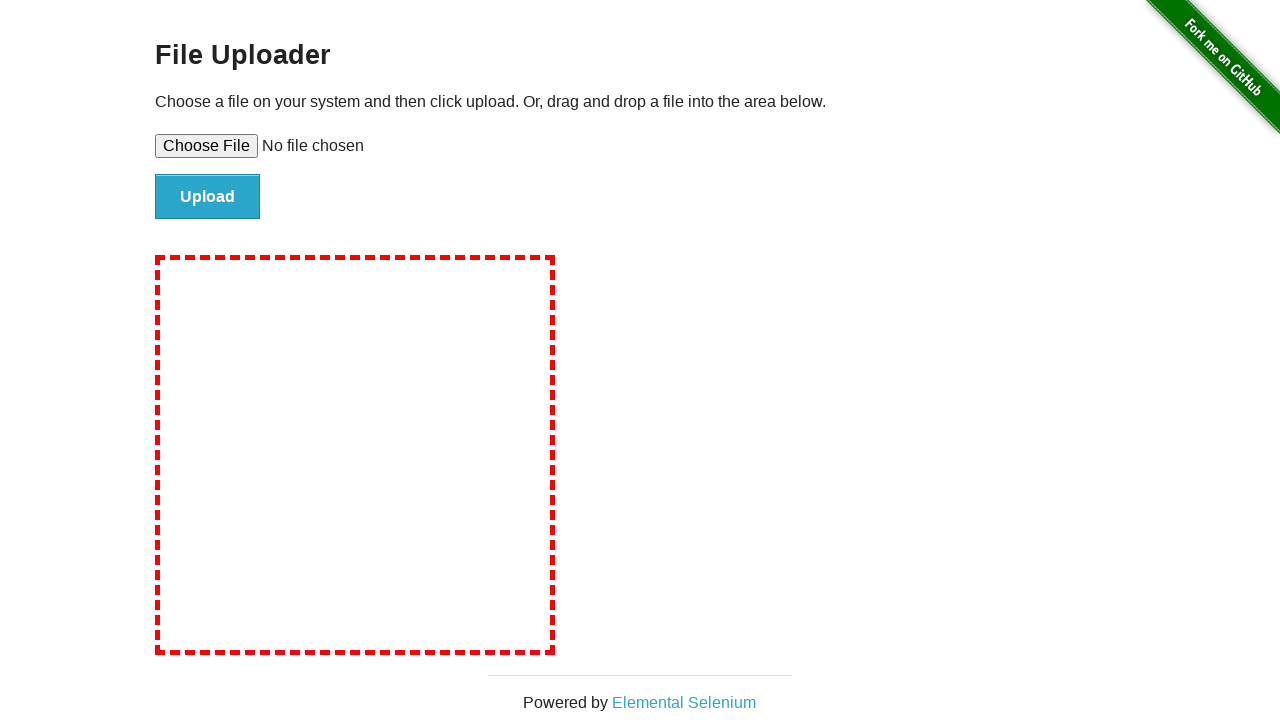